Tests progress bar functionality by starting the progress, waiting until it reaches 50%, then stopping it

Starting URL: https://demoqa.com/progress-bar

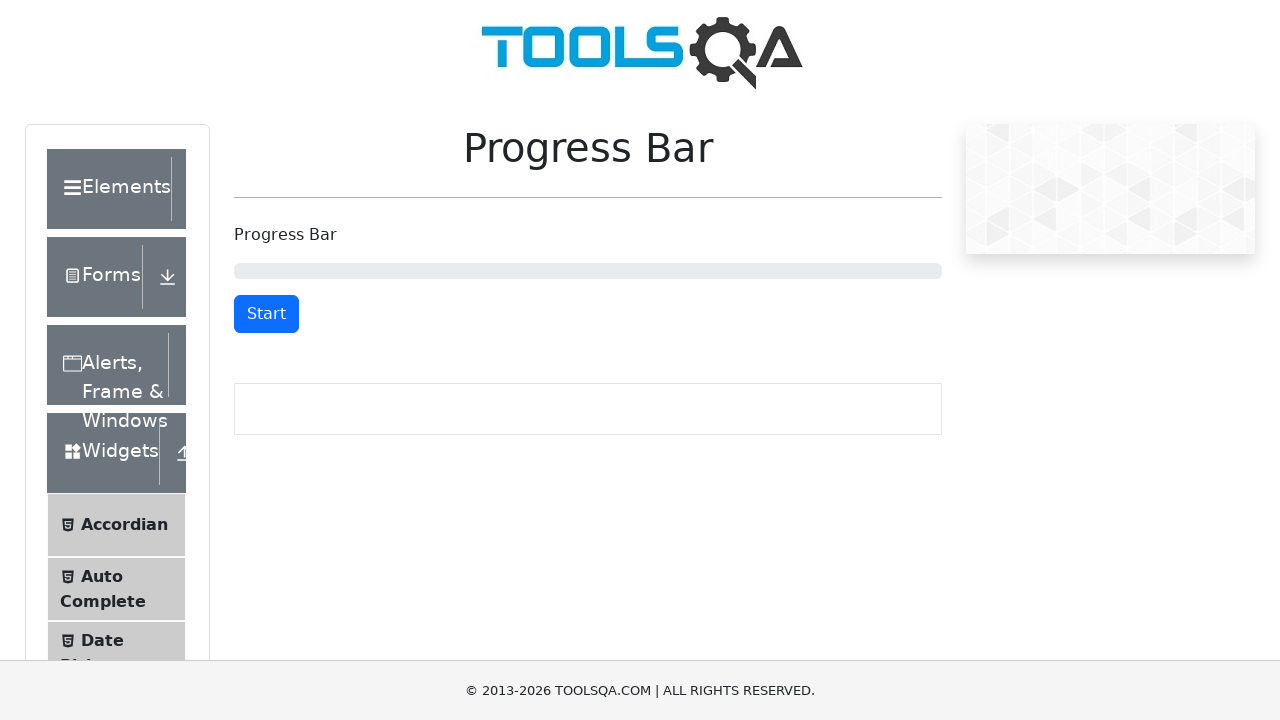

Clicked start button to begin progress bar at (266, 314) on #startStopButton
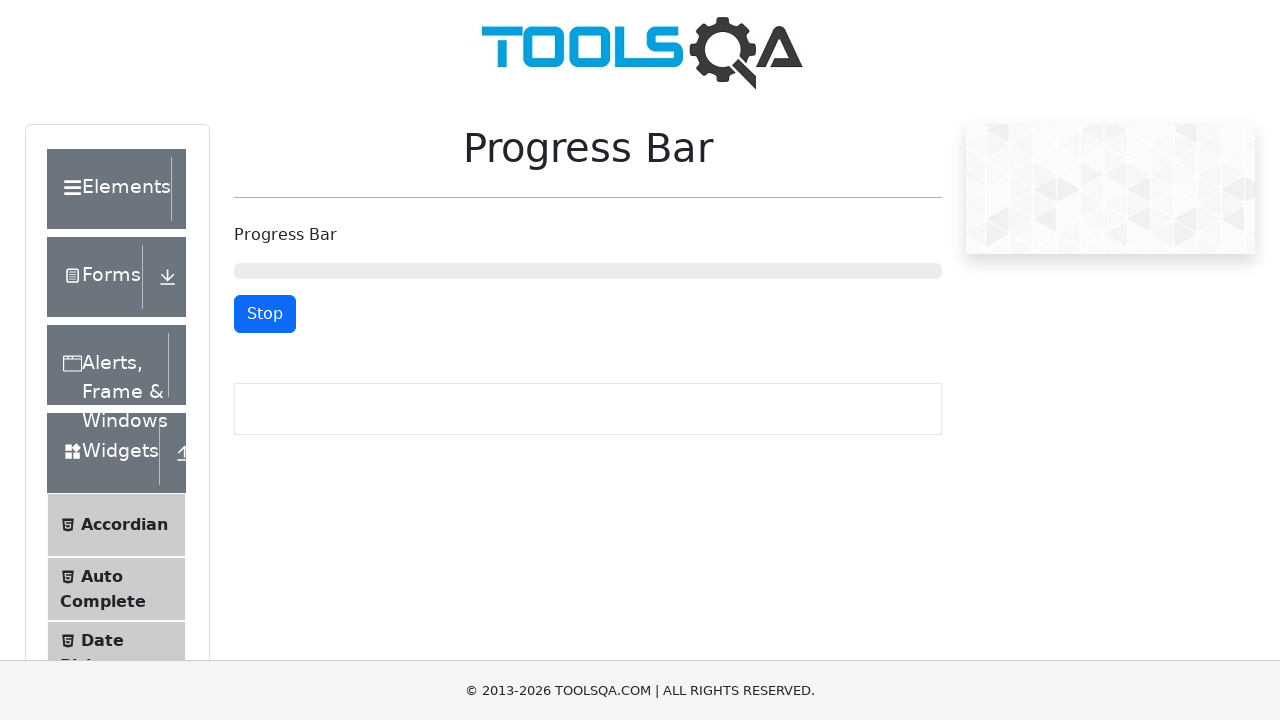

Progress bar reached 50%
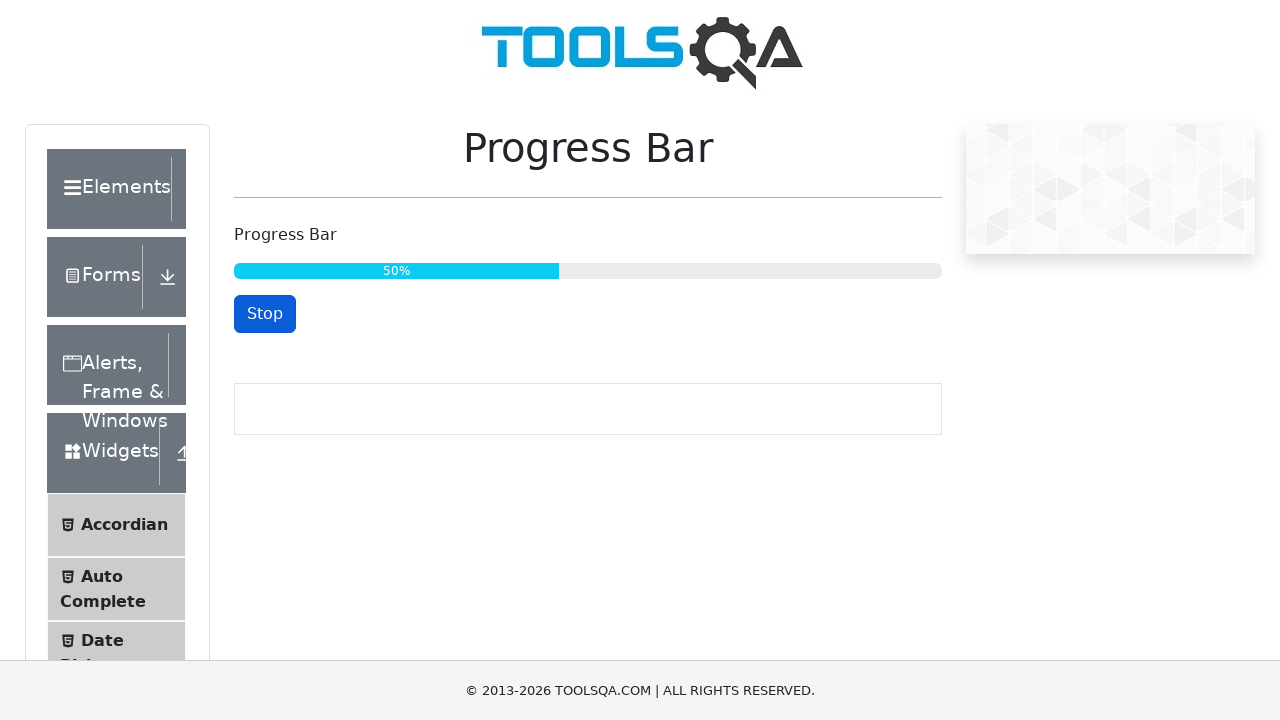

Clicked stop button to stop progress bar at (265, 314) on #startStopButton
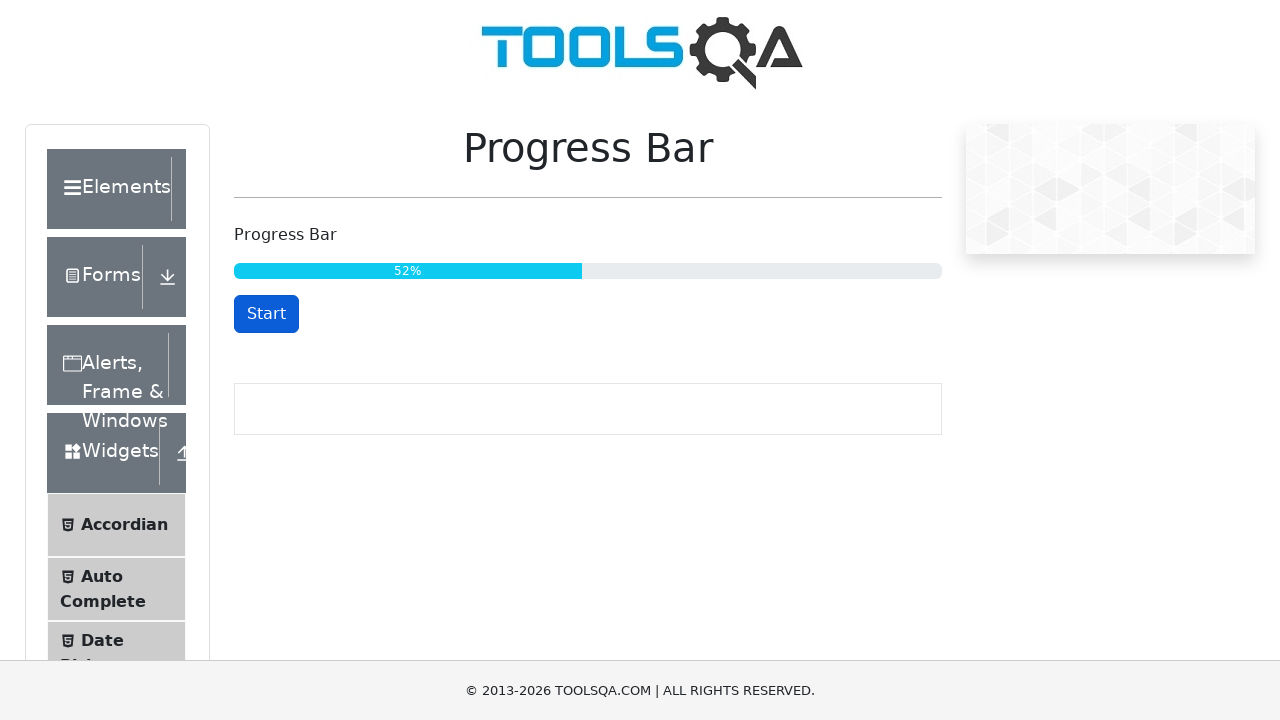

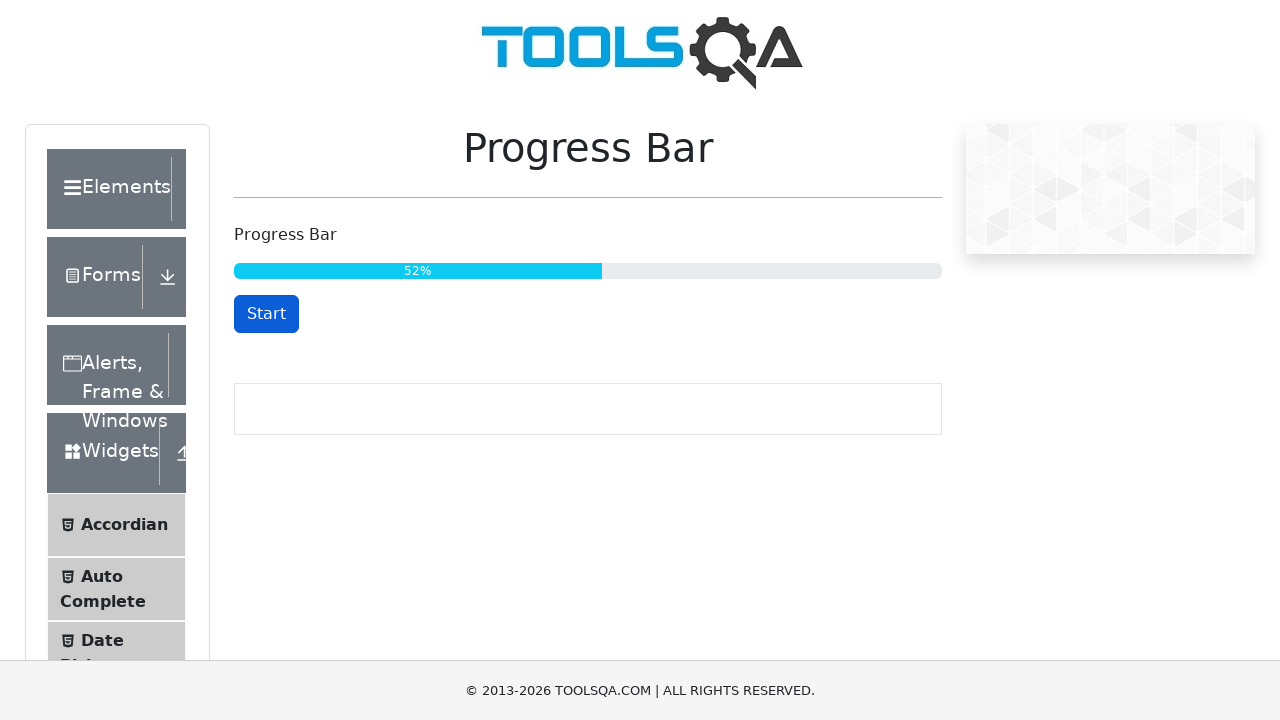